Tests file upload functionality by uploading a file and verifying the success message appears on the page

Starting URL: https://the-internet.herokuapp.com/upload

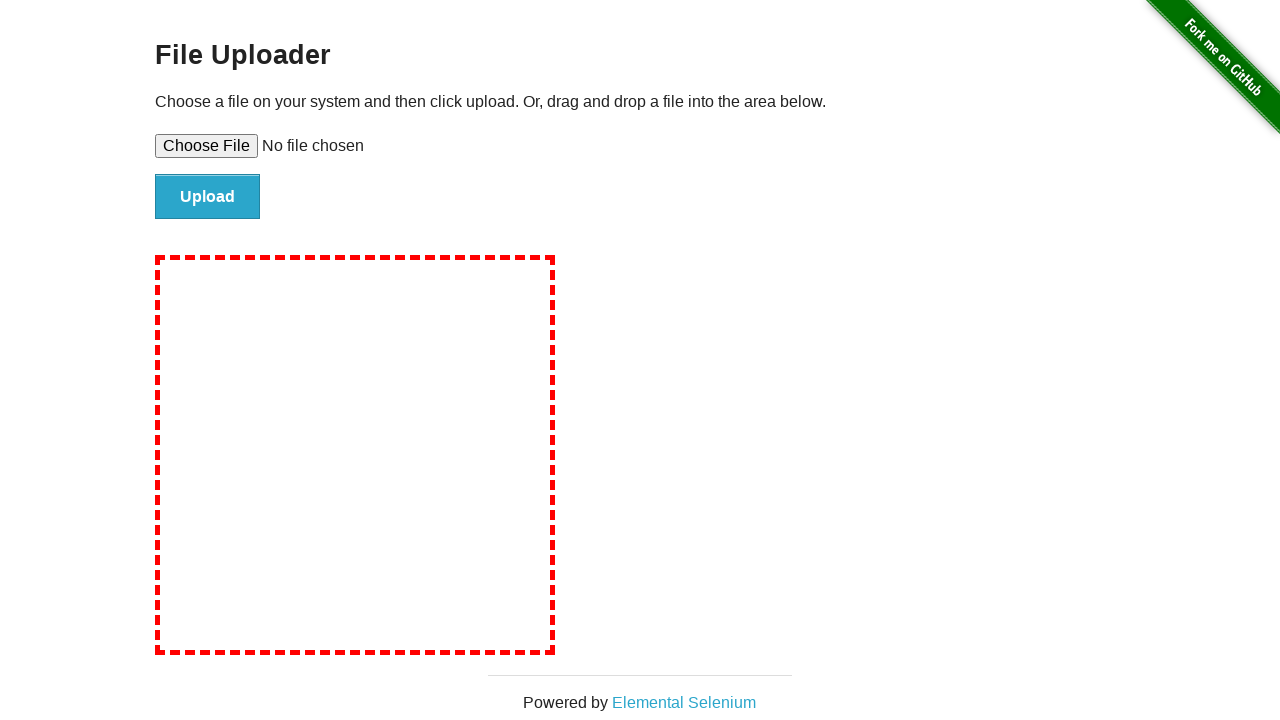

Created temporary test file at /tmp/test_upload_image.jpg
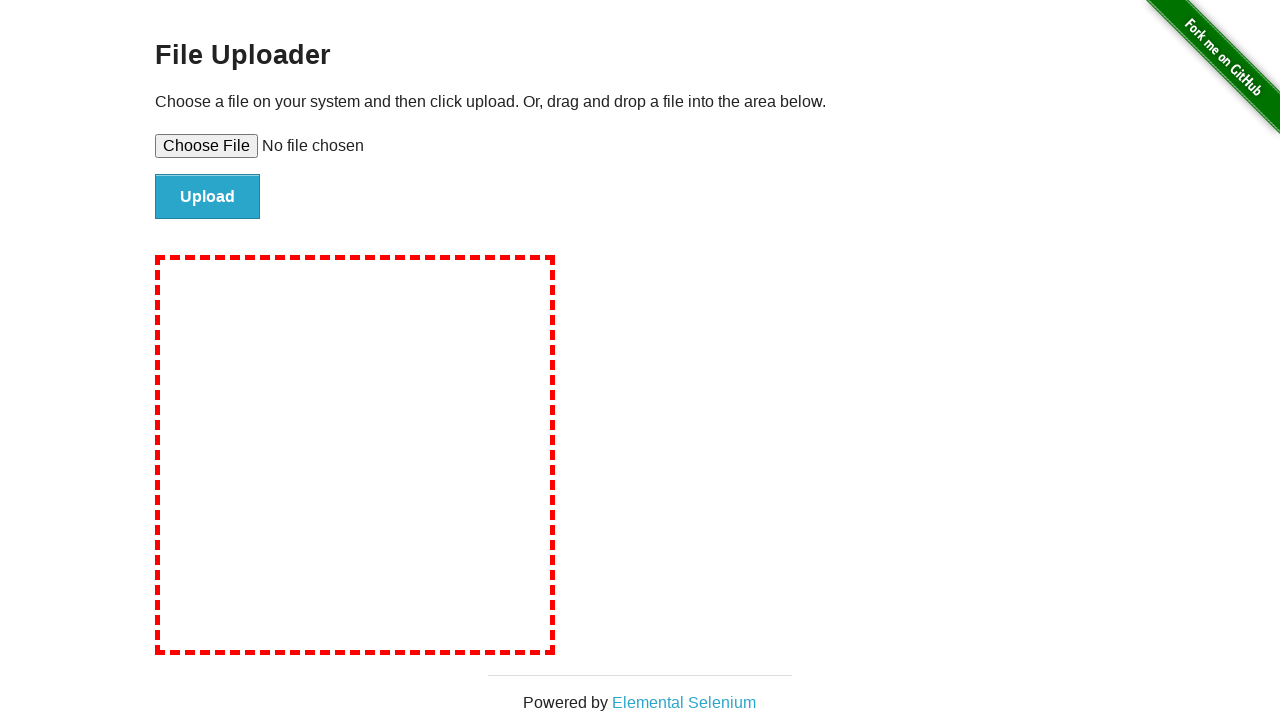

Selected test file for upload using file input element
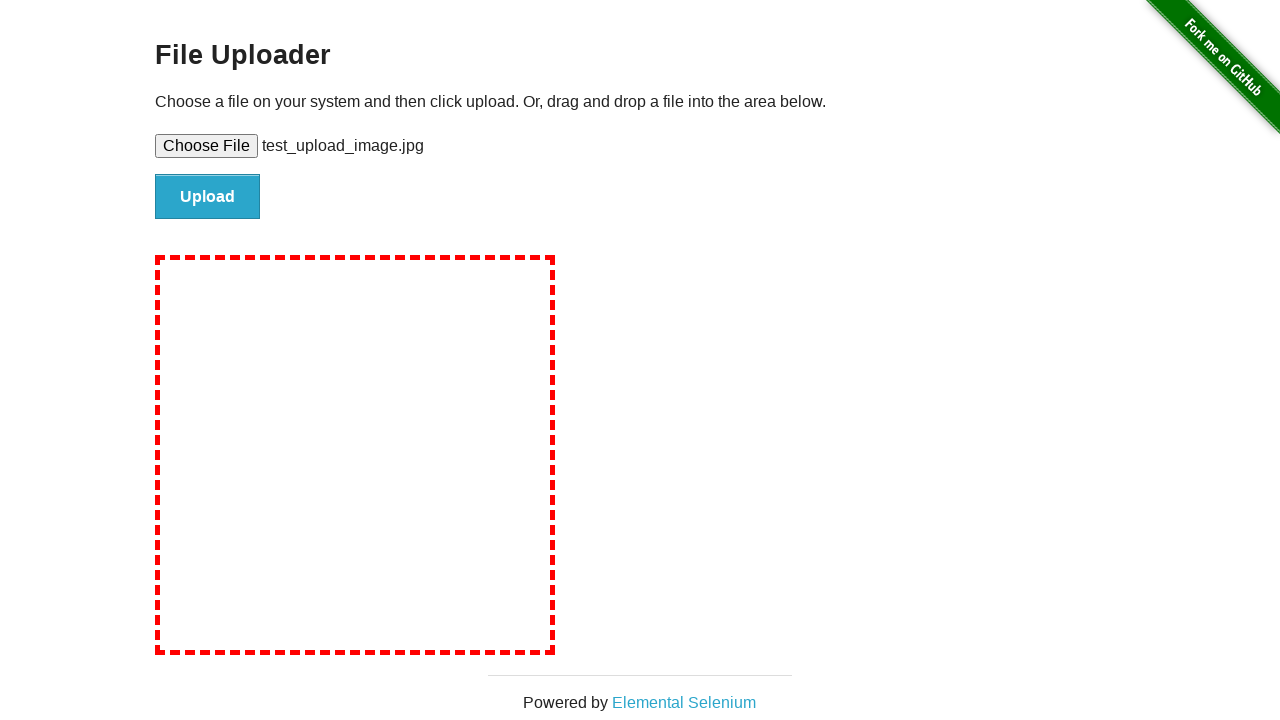

Clicked file submit button to upload the file at (208, 197) on #file-submit
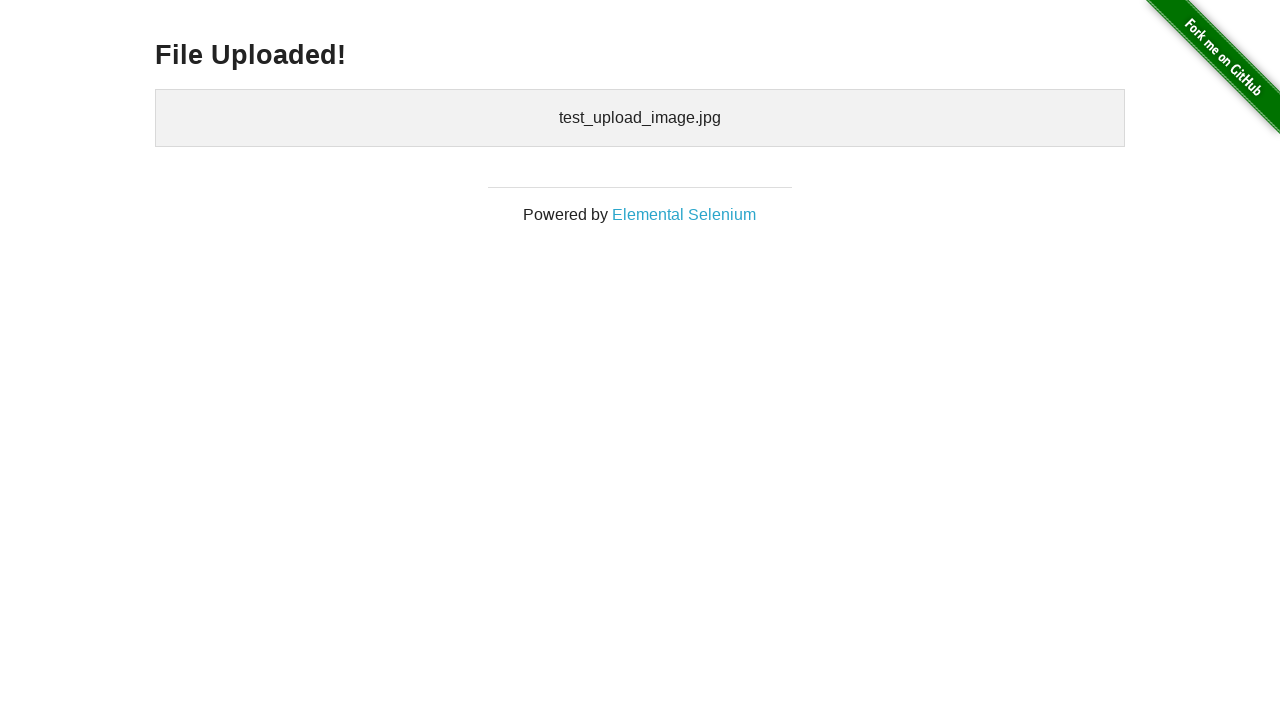

File upload success message appeared on the page
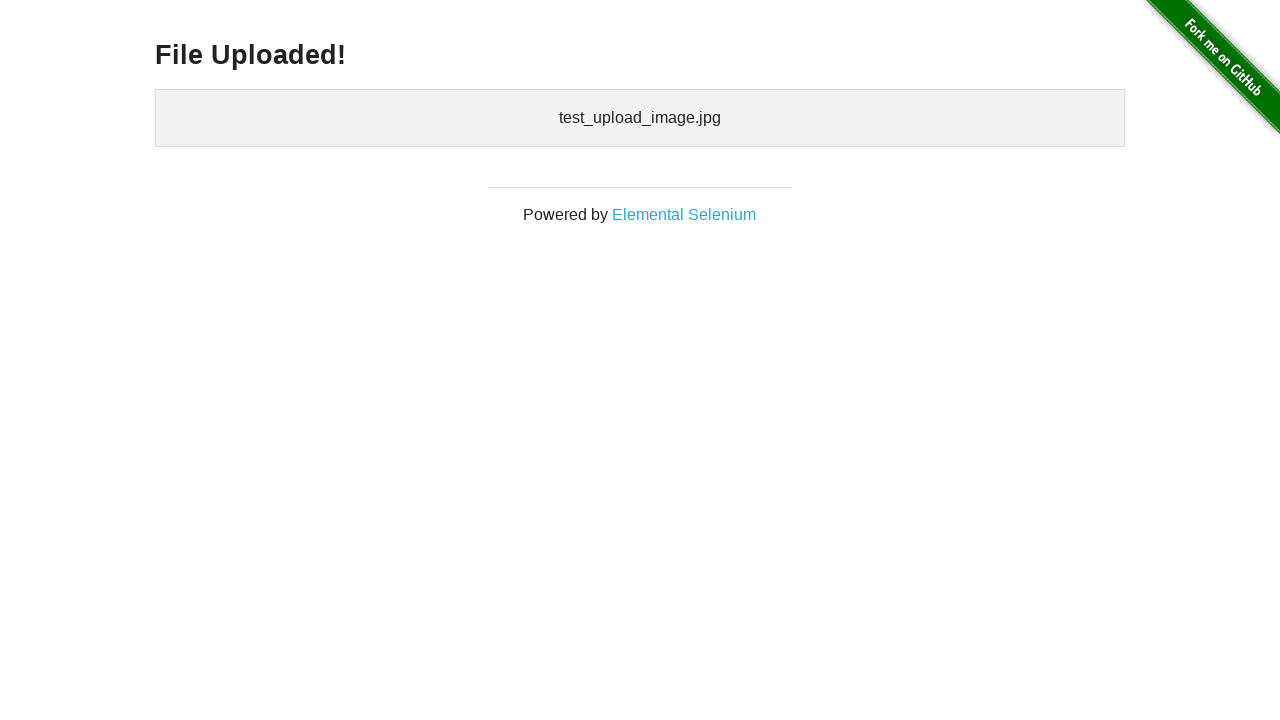

Cleaned up temporary test file
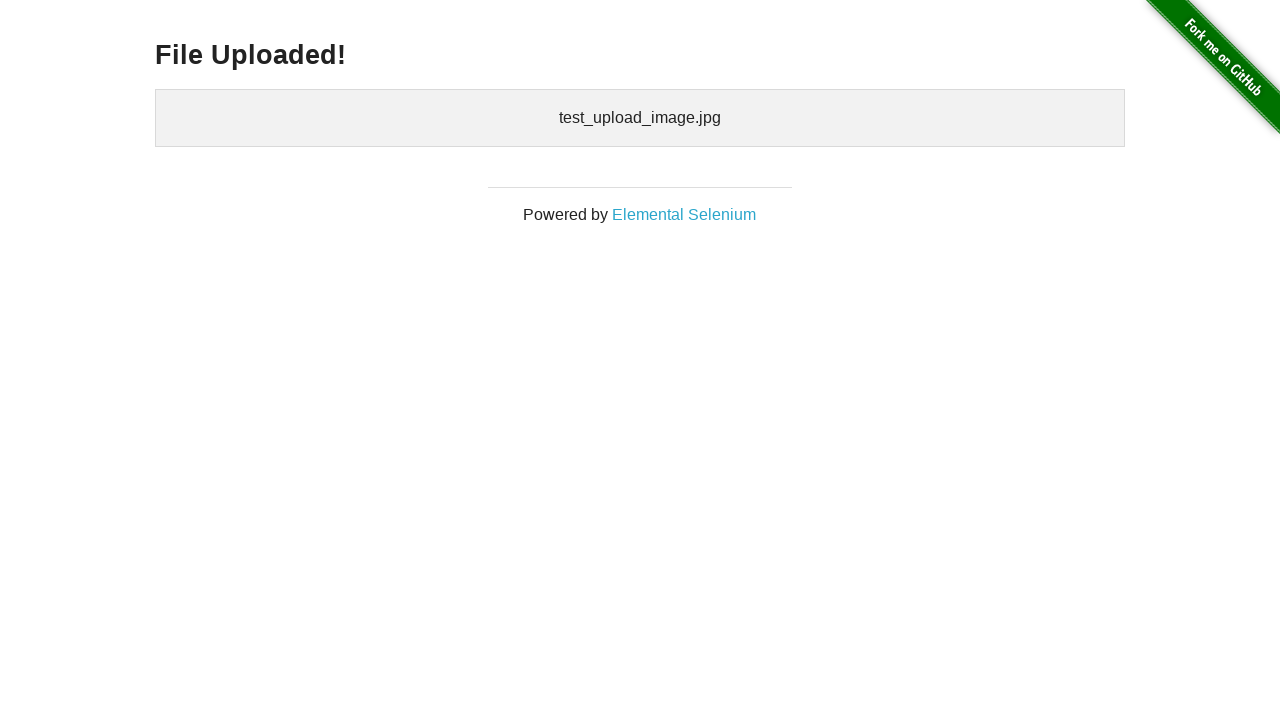

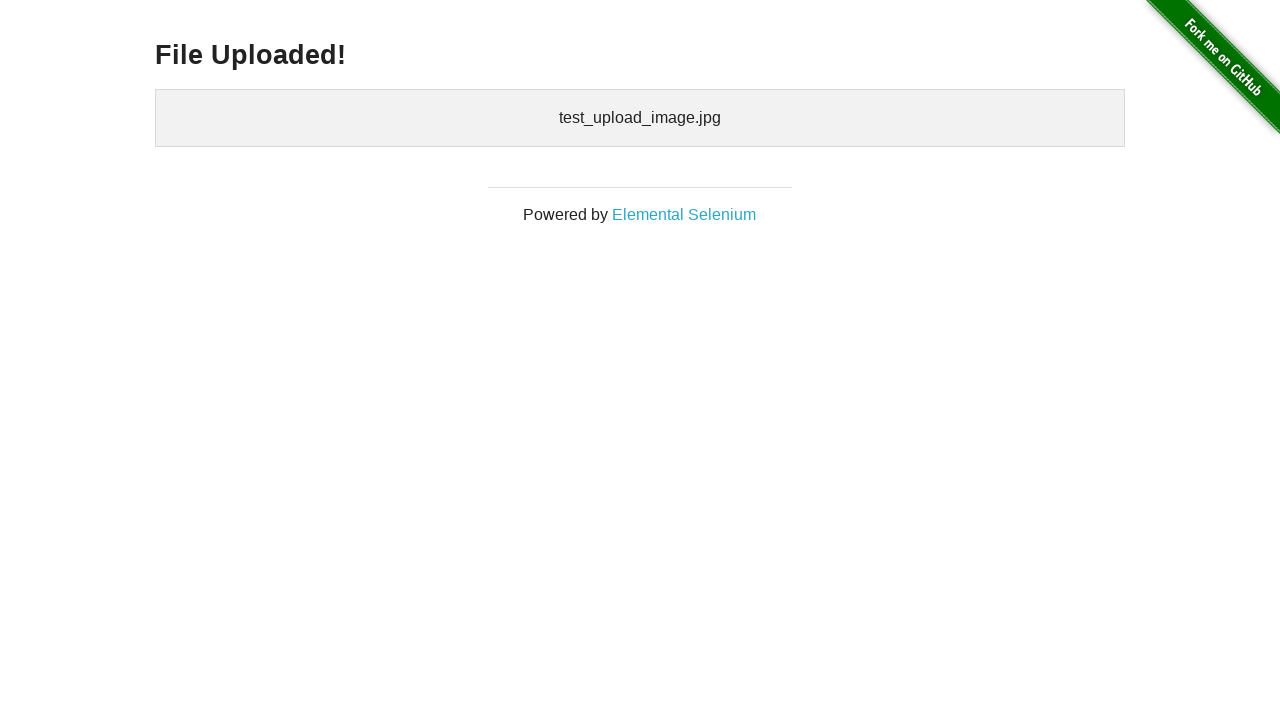